Automates playing the Universal Paperclips clicker game by navigating to the game page and clicking the "Make Paperclip" button to produce paperclips.

Starting URL: http://www.decisionproblem.com/paperclips/index2.html

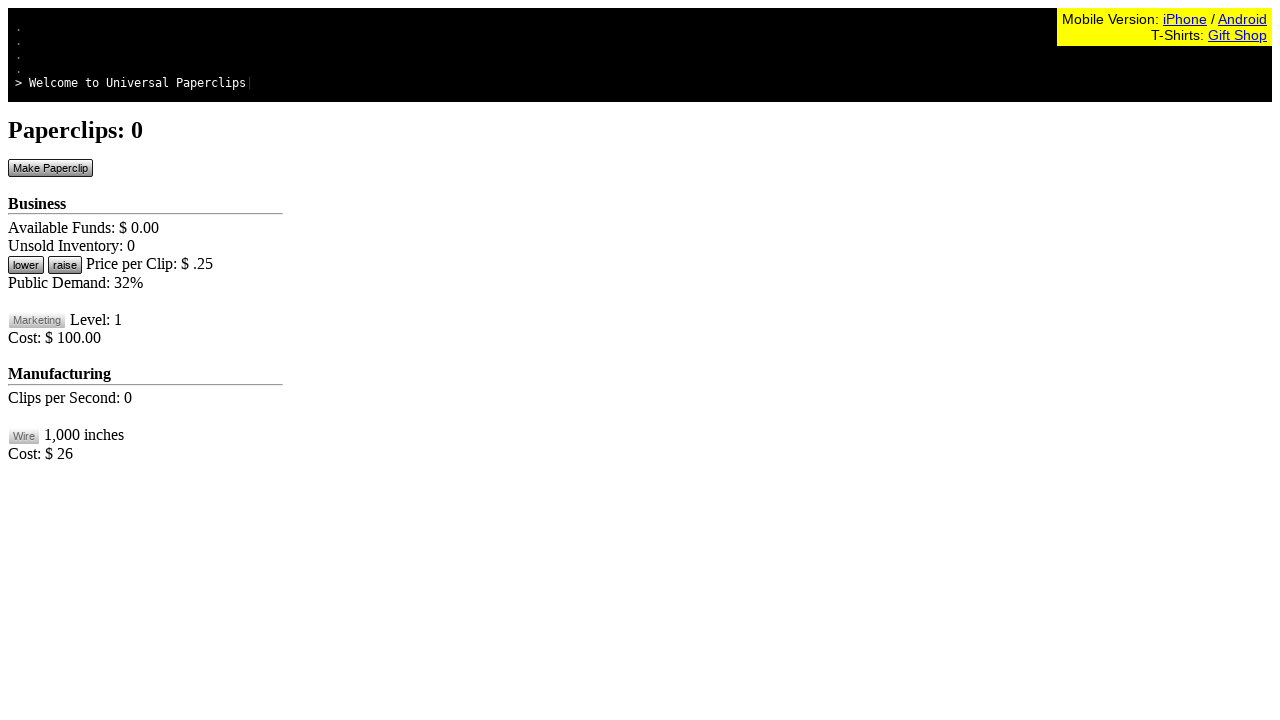

Waited for Make Paperclip button to be available
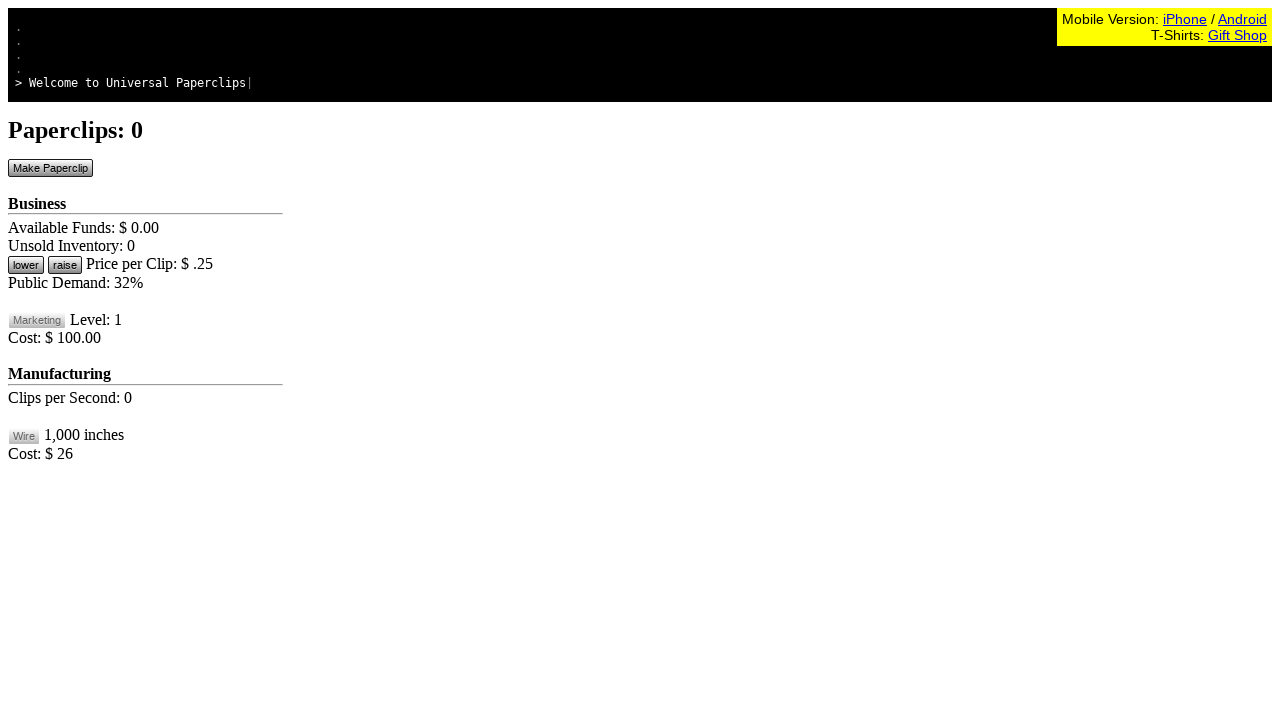

Clicked the Make Paperclip button to produce a paperclip at (50, 168) on #btnMakePaperclip
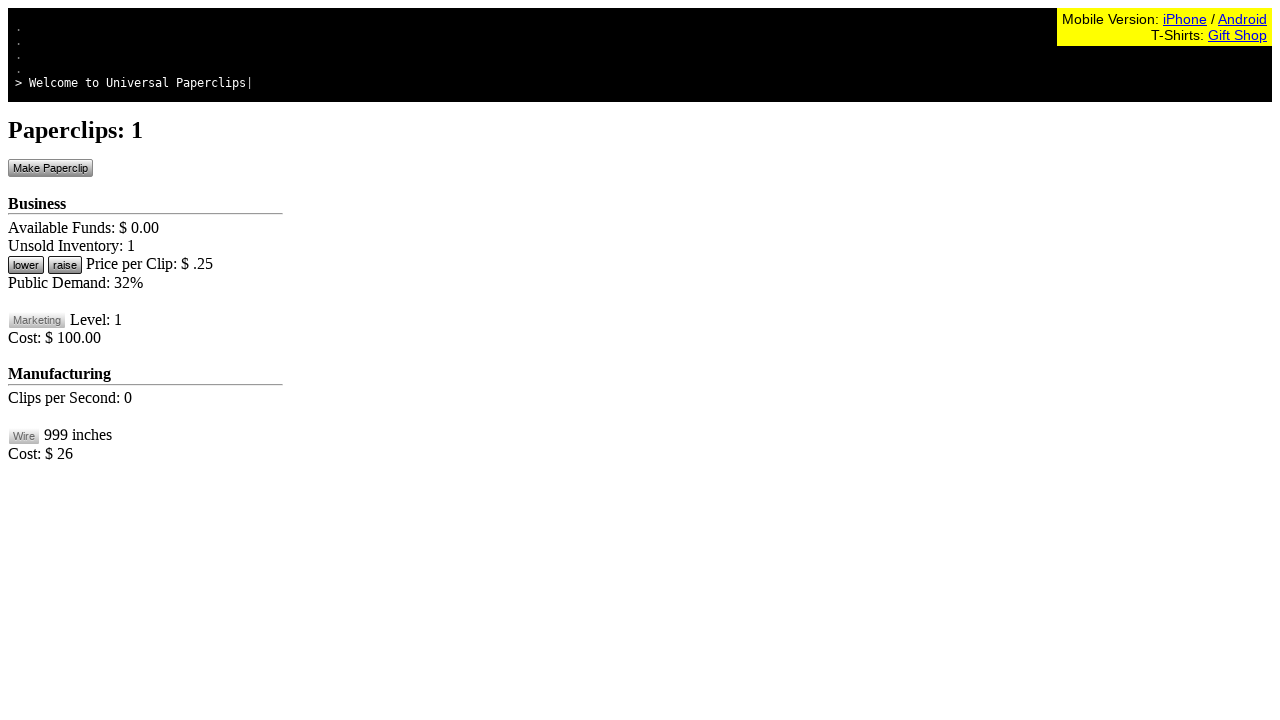

Waited 500ms for the game state to update
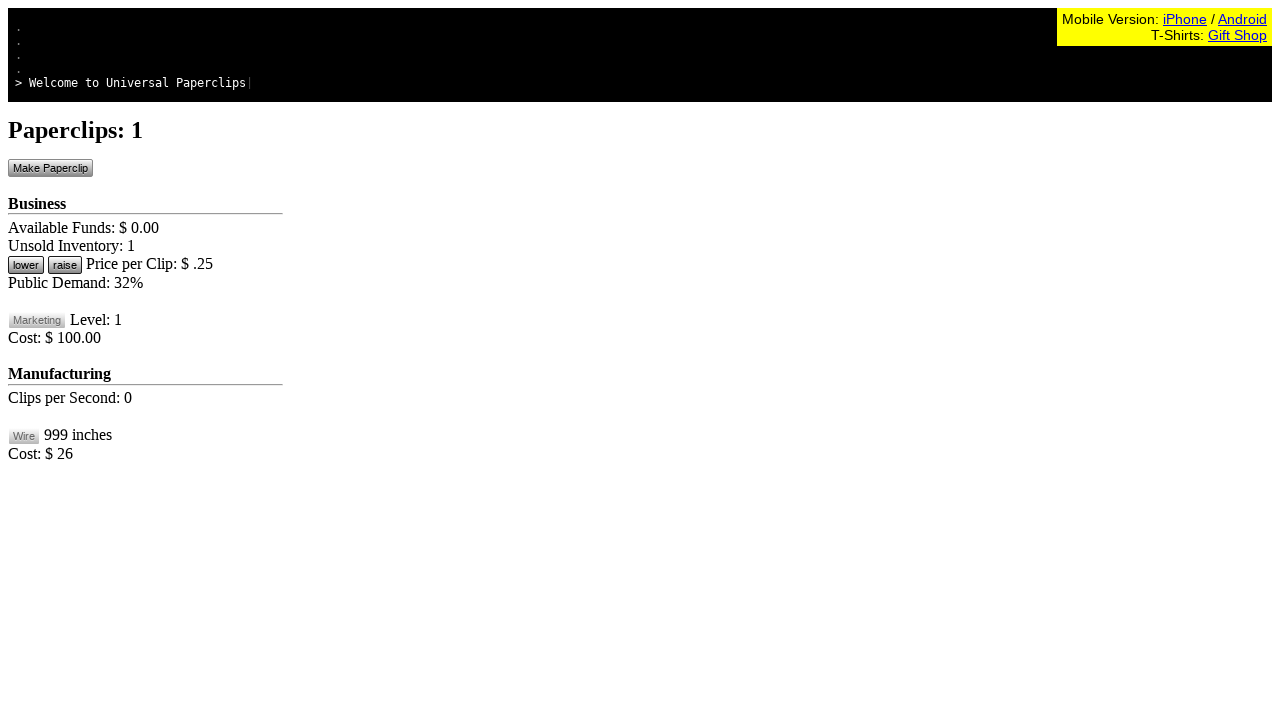

Clicked the Make Paperclip button again to verify continued interaction at (50, 168) on #btnMakePaperclip
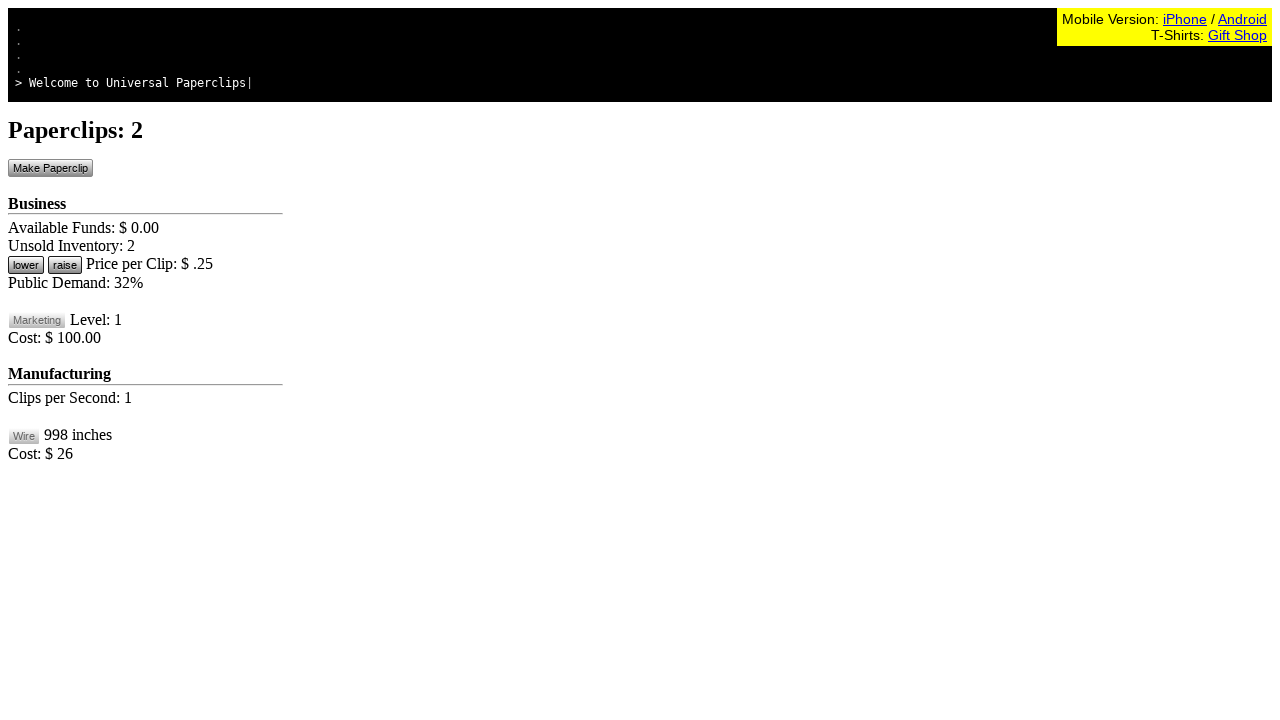

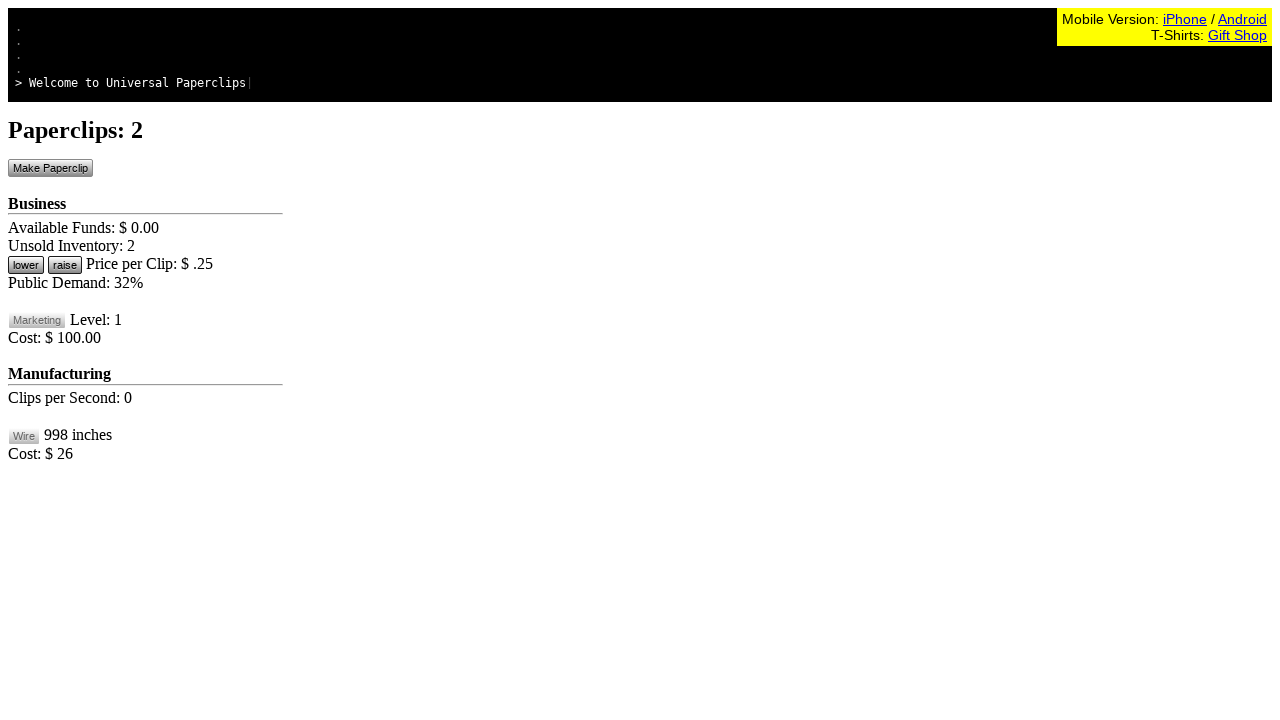